Finds all elements with a specific class name, counts them, iterates through their text, and retrieves the third element's text

Starting URL: https://acctabootcamp.github.io/site/examples/locators

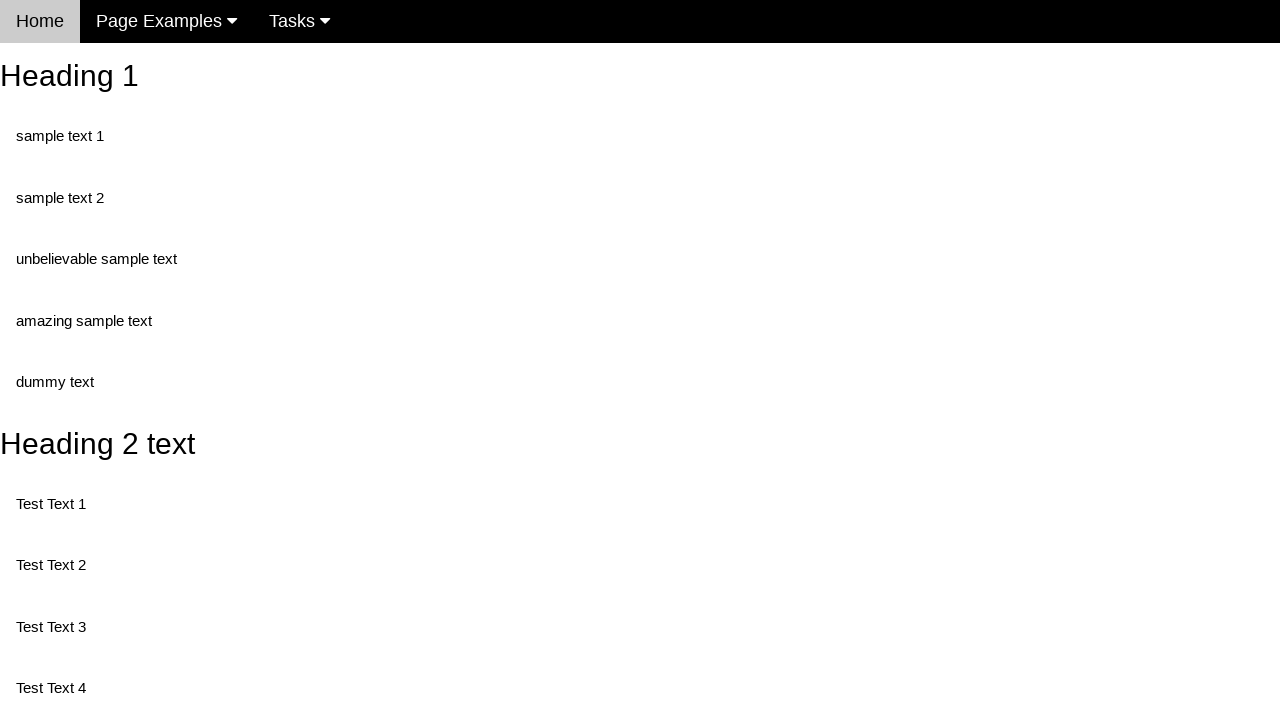

Navigated to locators example page
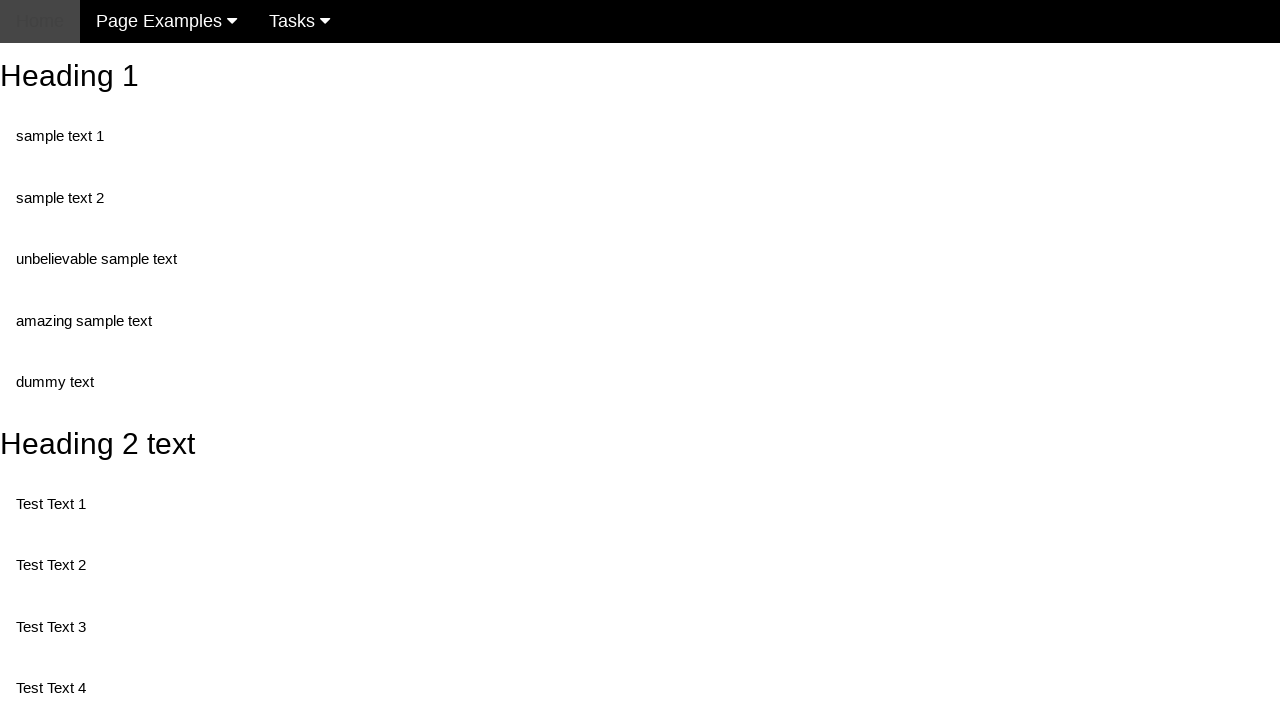

Located all elements with class 'test'
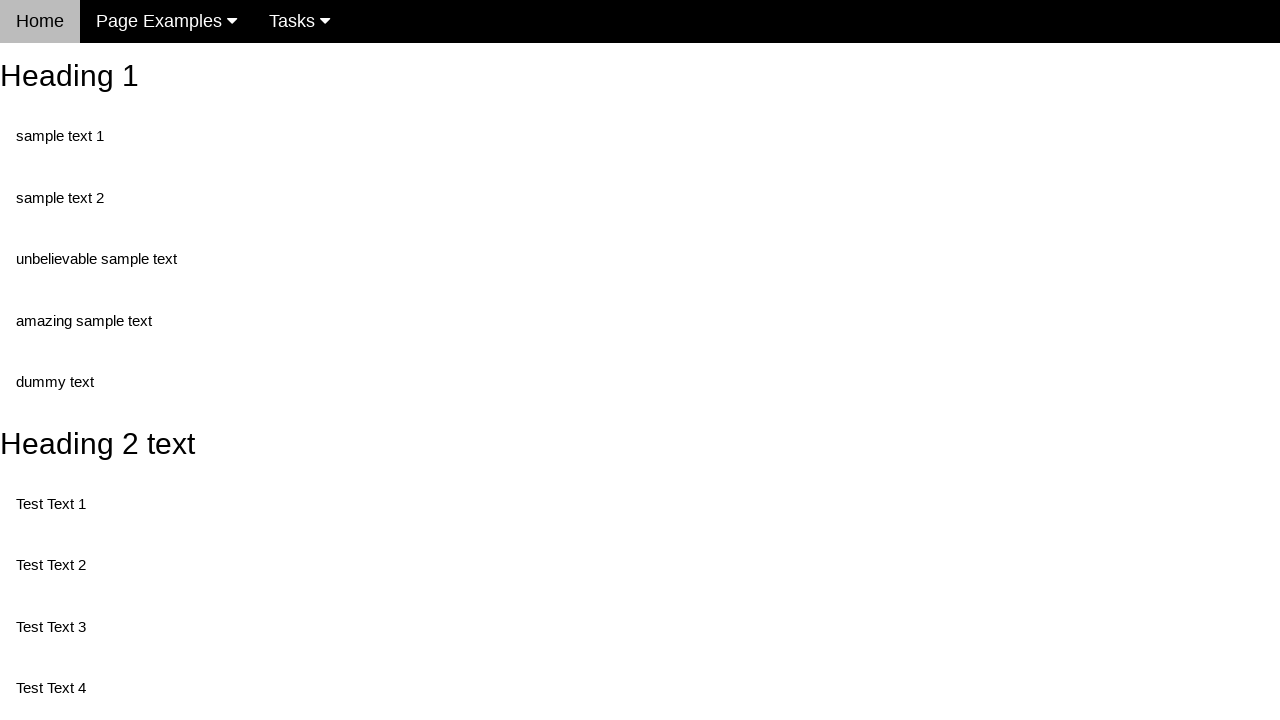

Counted 5 elements with class 'test'
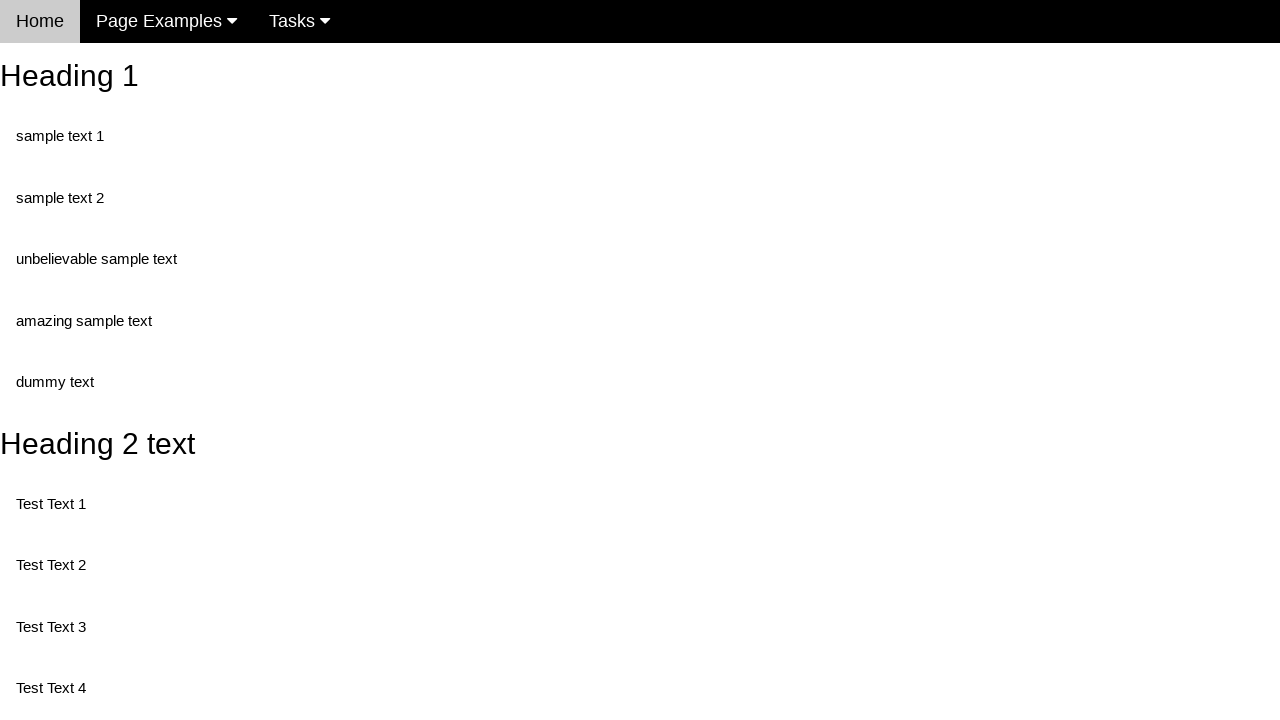

Retrieved text content from element 1: 'Test Text 1'
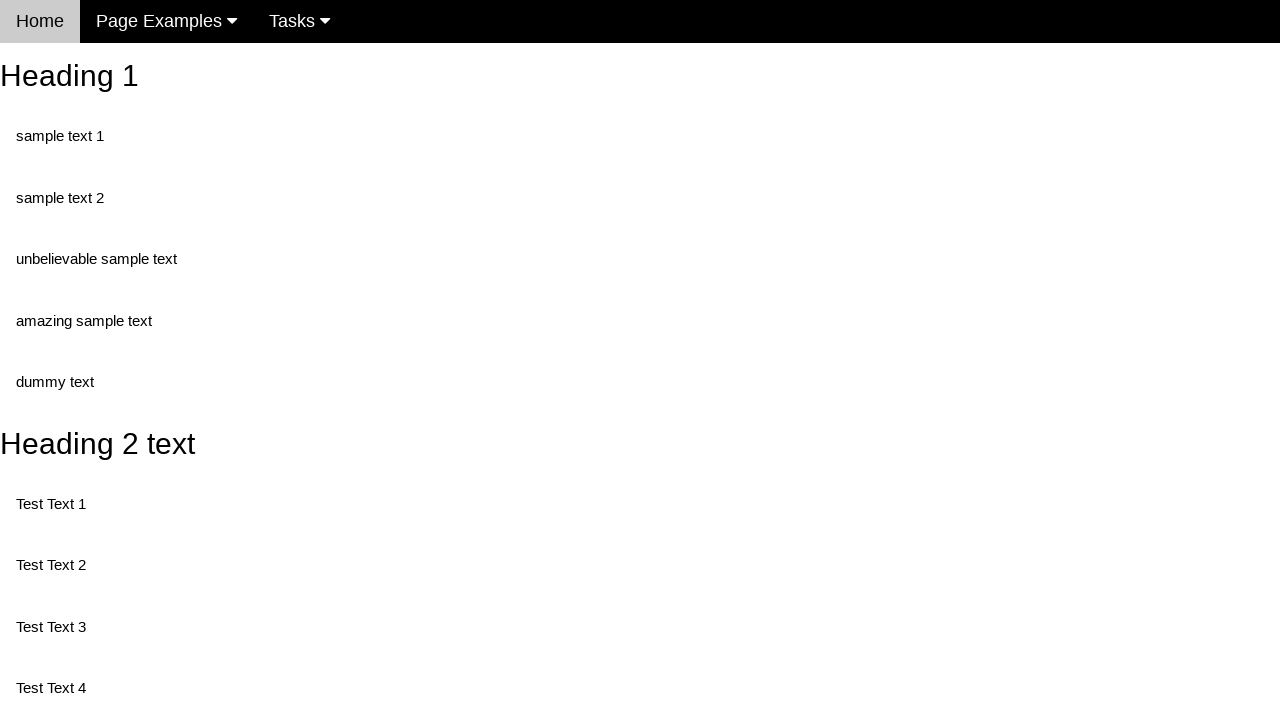

Retrieved text content from element 2: 'Test Text 3'
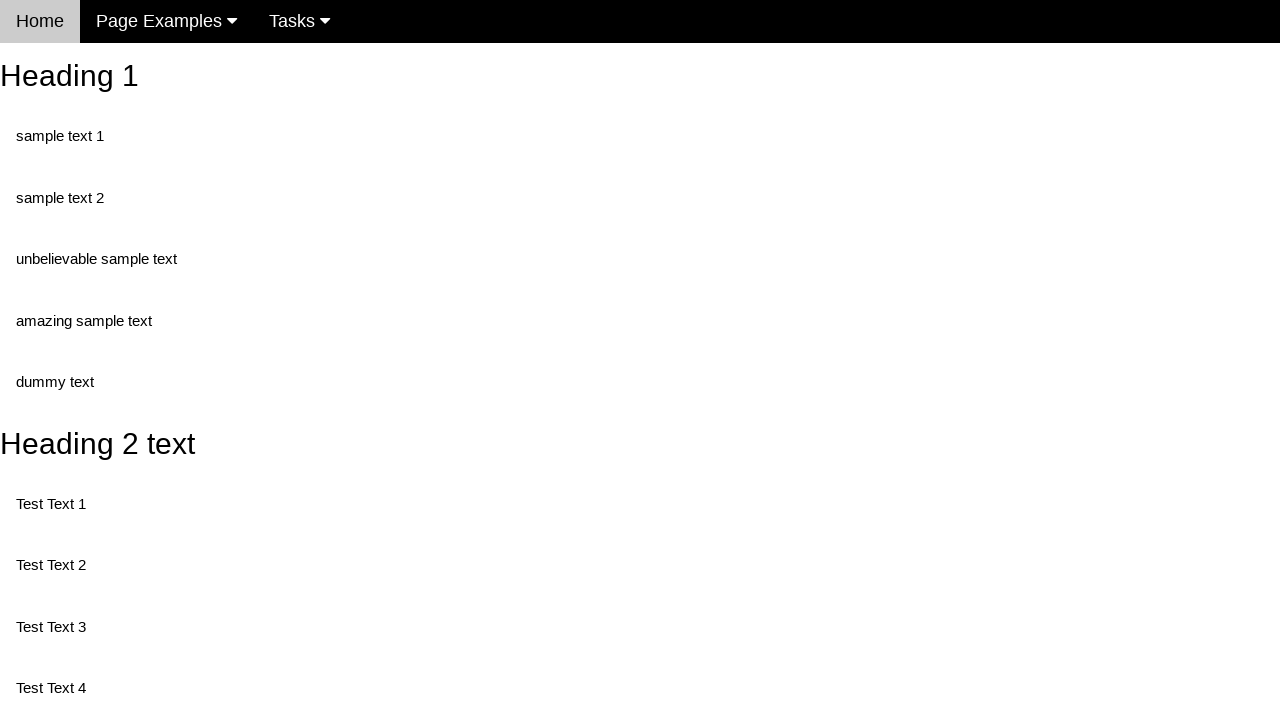

Retrieved text content from element 3: 'Test Text 4'
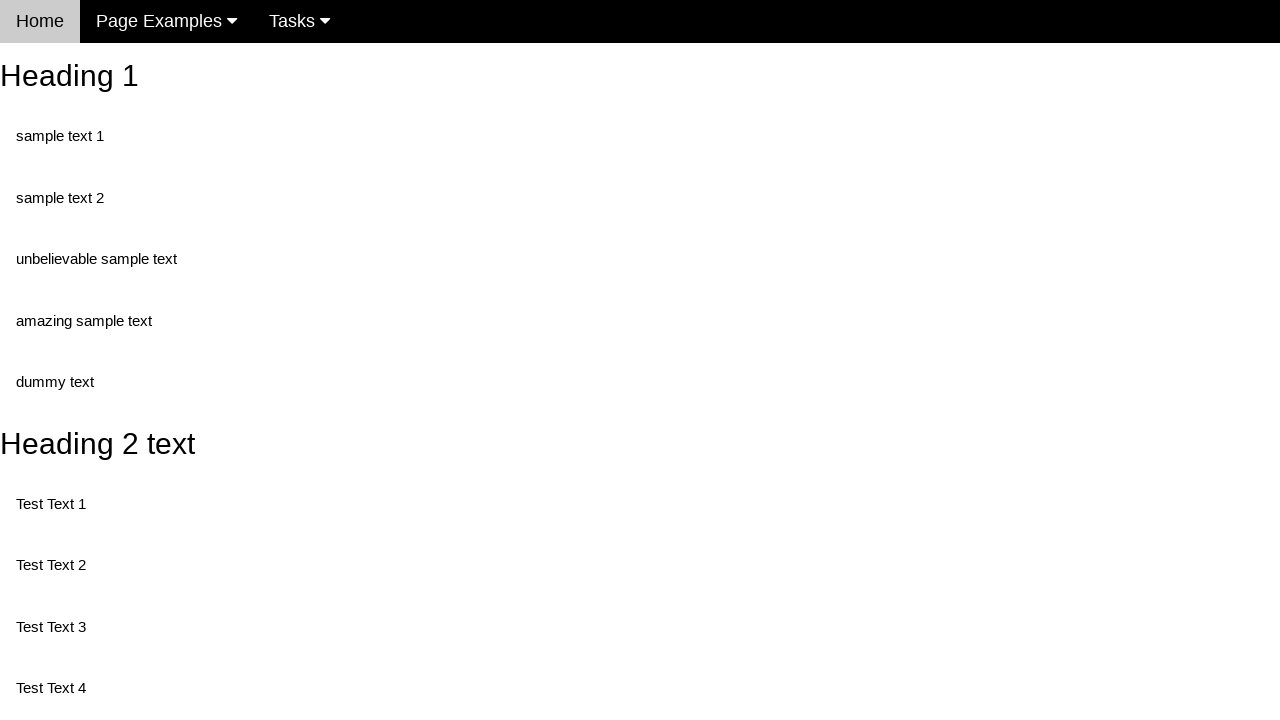

Retrieved text content from element 4: 'Test Text 5'
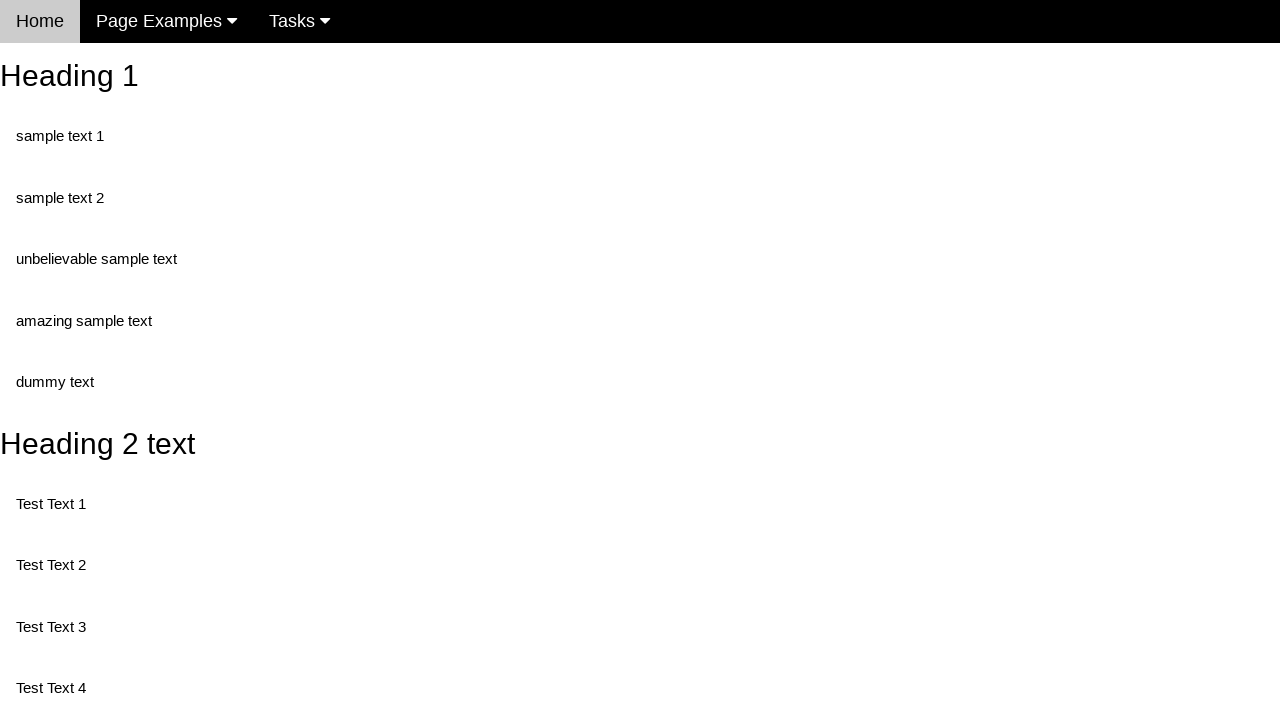

Retrieved text content from element 5: 'Test Text 6'
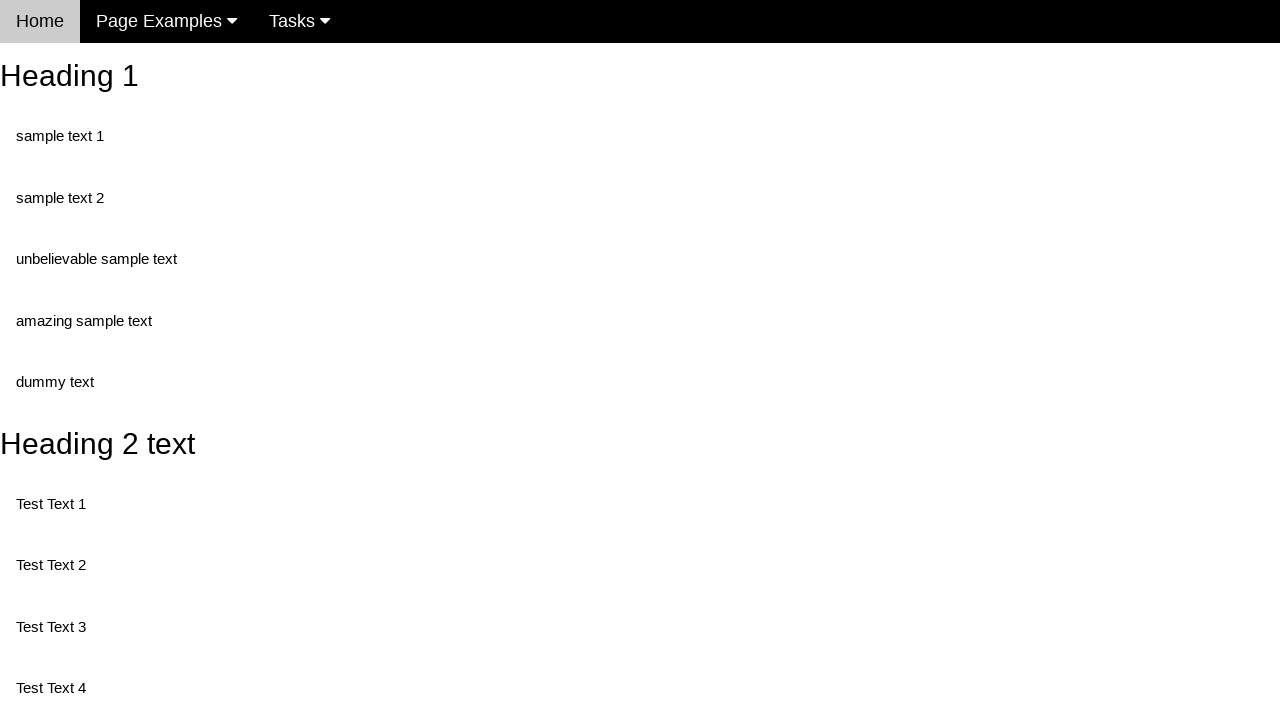

Retrieved text content from third element: 'Test Text 4'
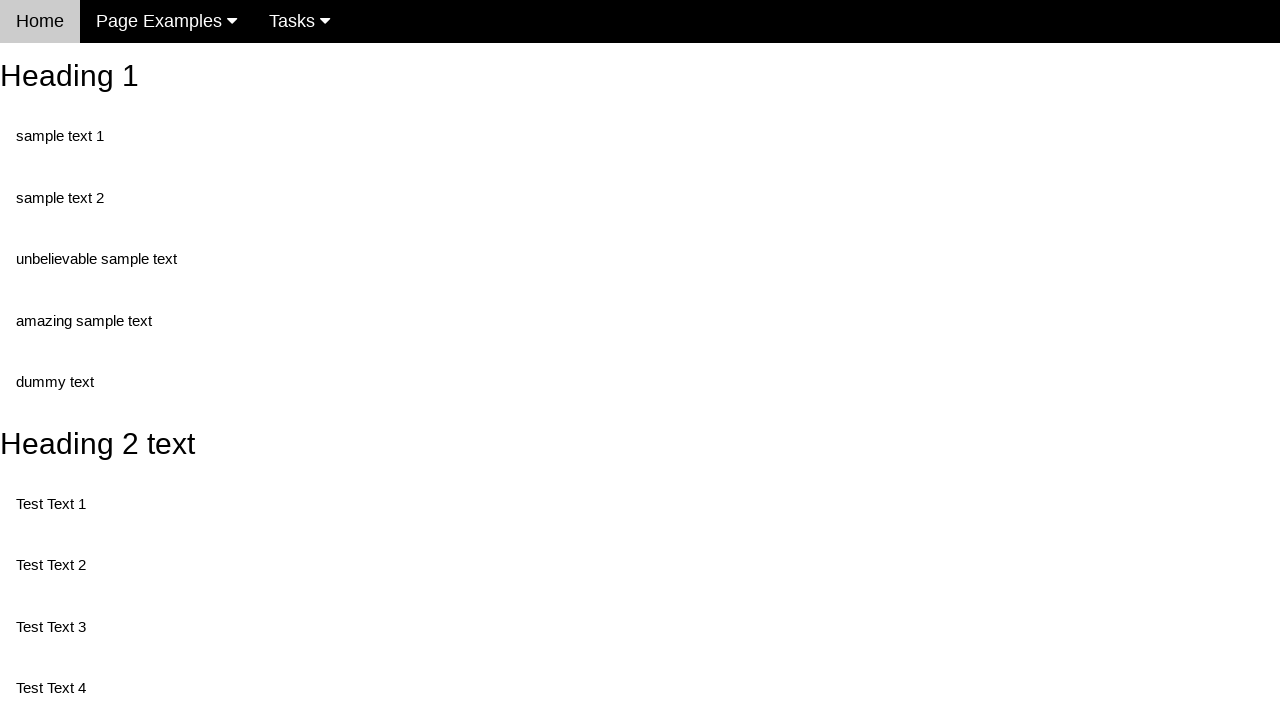

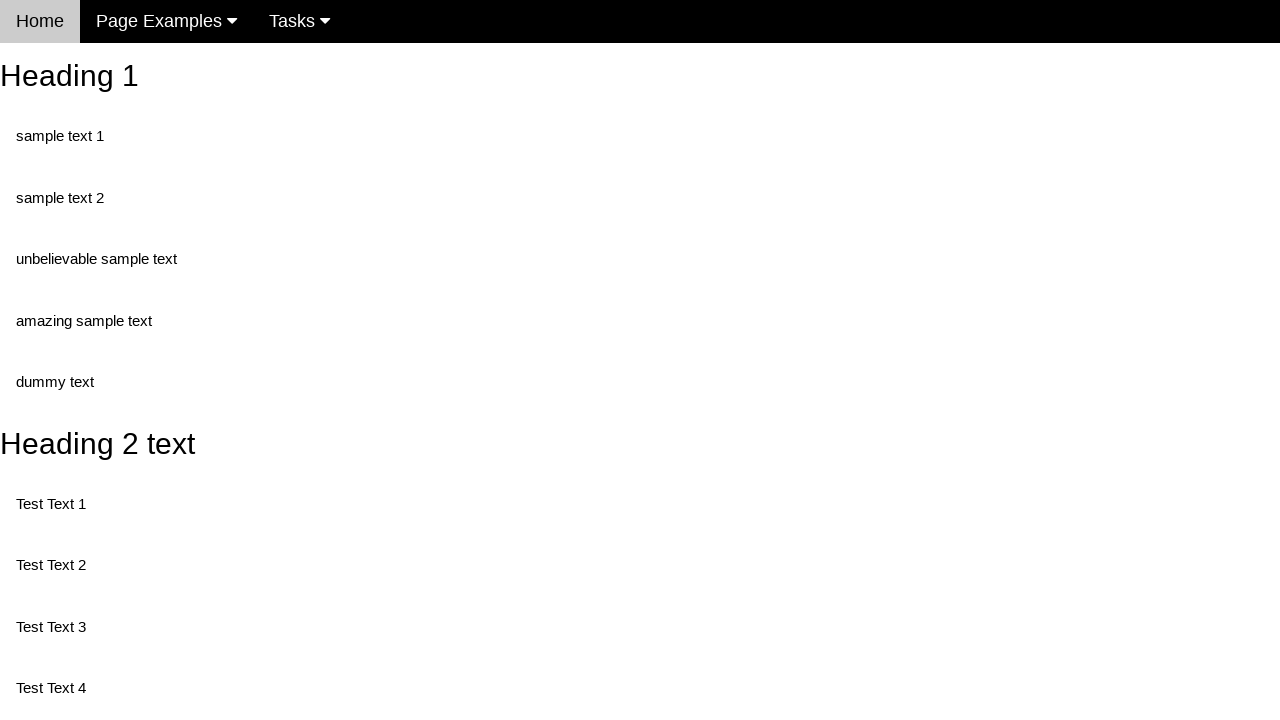